Navigates to BrowserStack homepage and verifies the page title is correct

Starting URL: https://www.browserstack.com

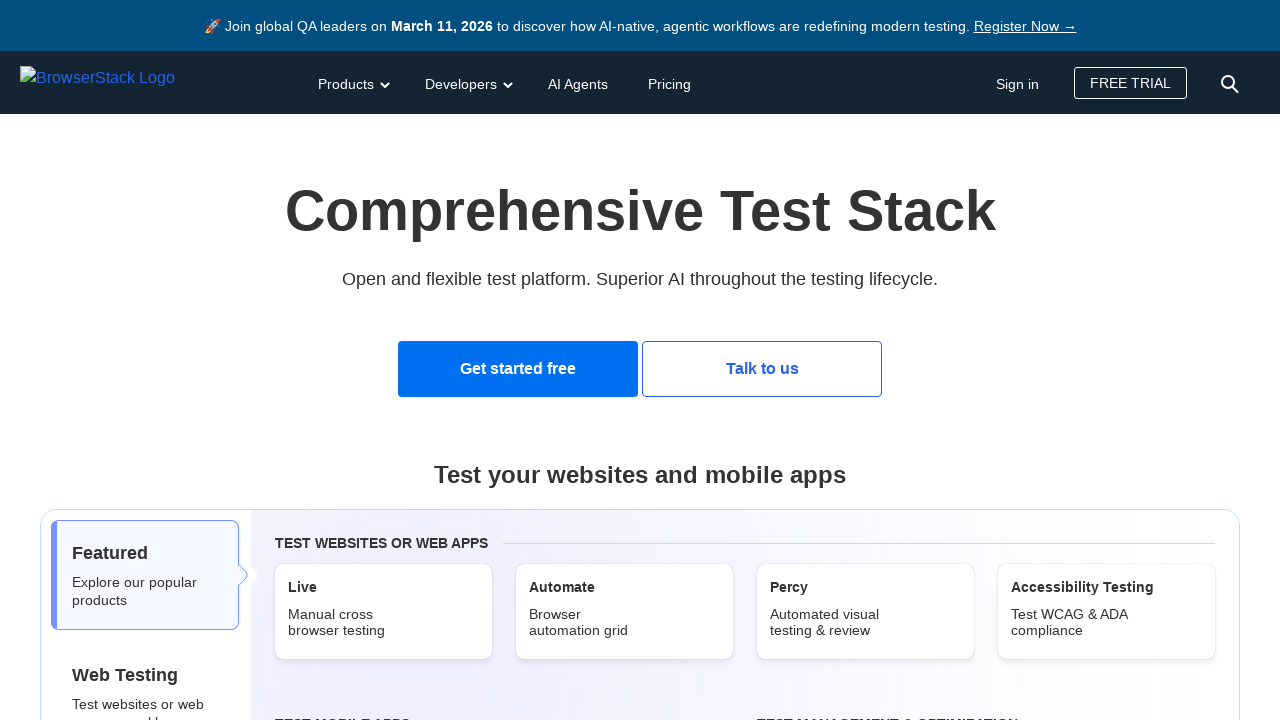

Navigated to BrowserStack homepage
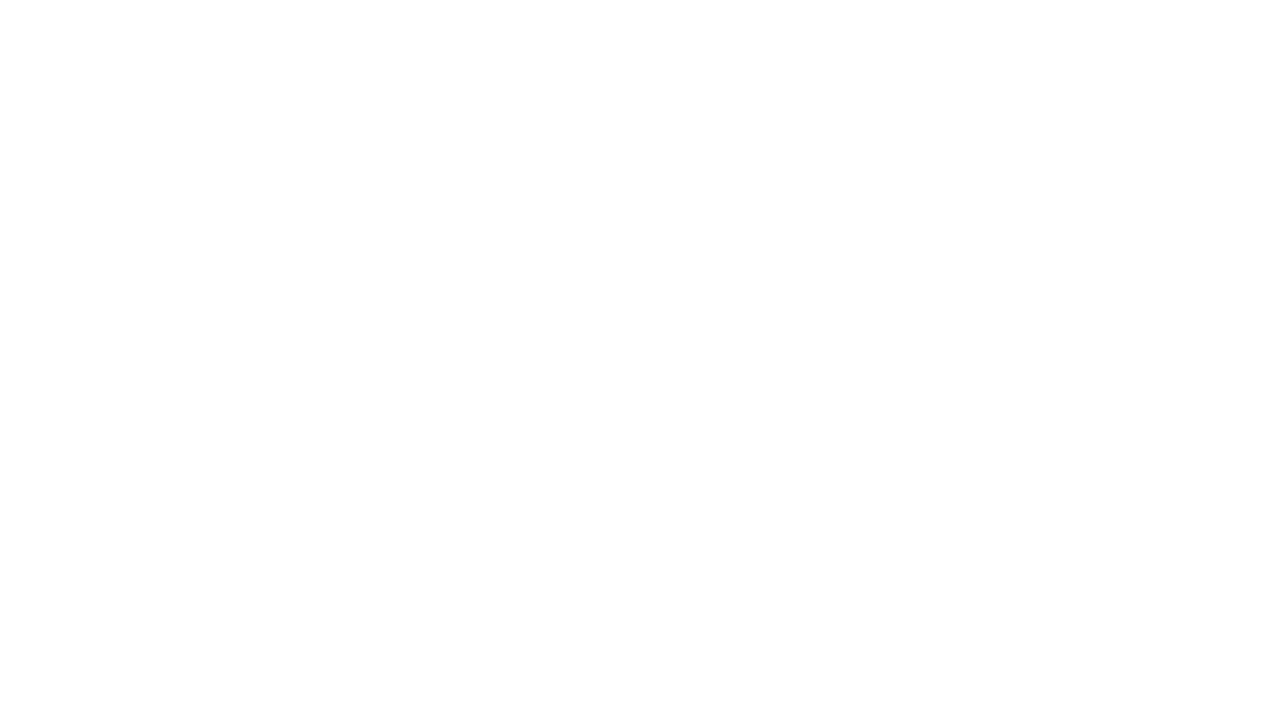

Verified page title is 'Most Reliable App & Cross Browser Testing Platform | BrowserStack'
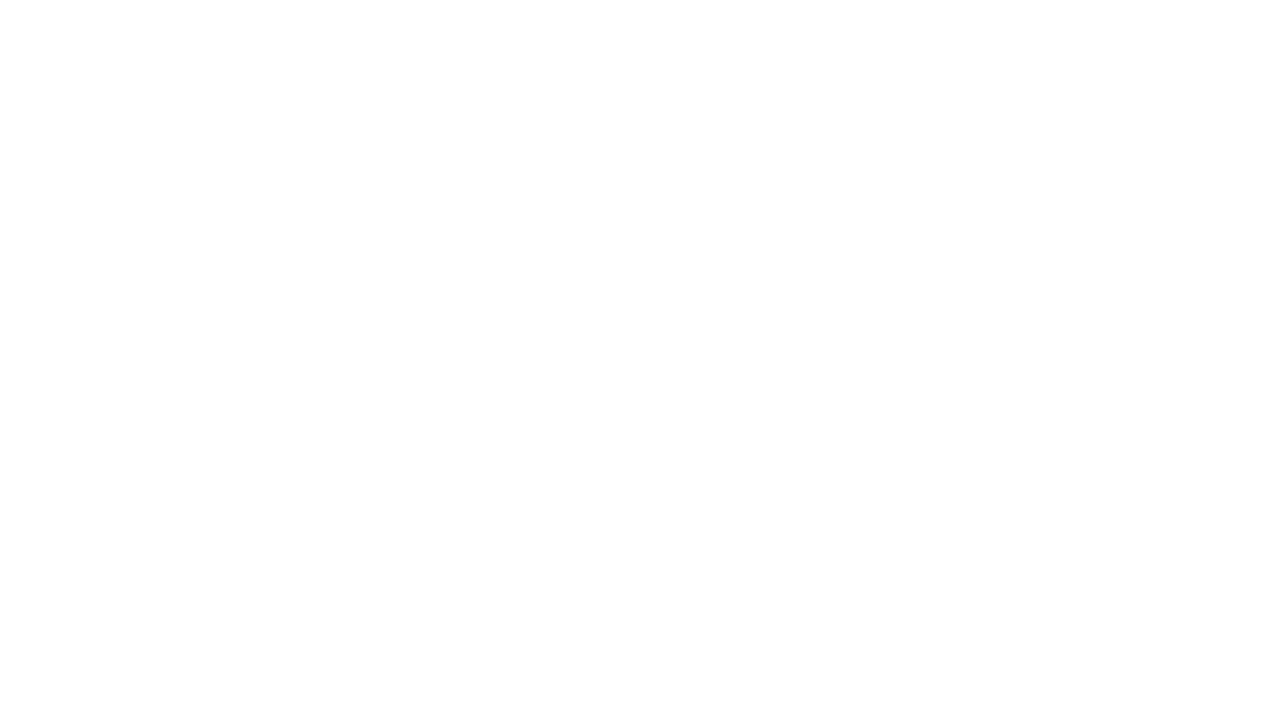

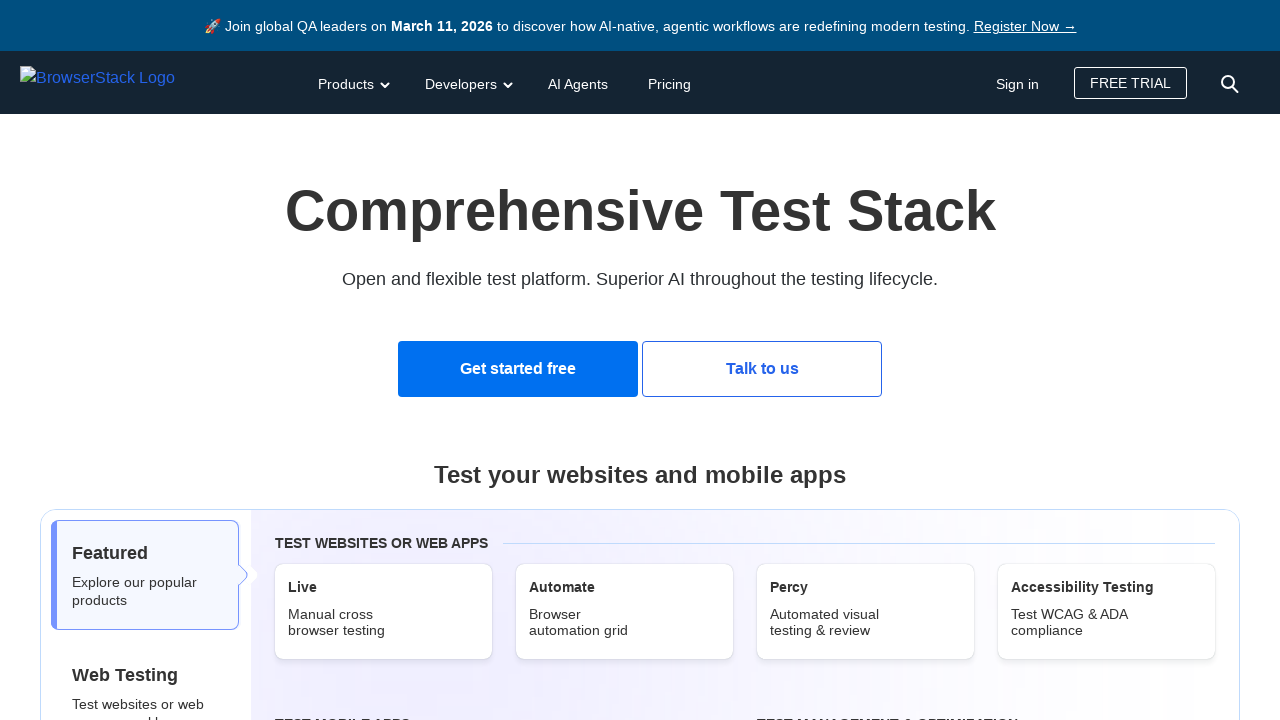